Tests navigation to the Phones category and verifies that phone products like Samsung Galaxy S7 are displayed

Starting URL: https://www.demoblaze.com/index.html

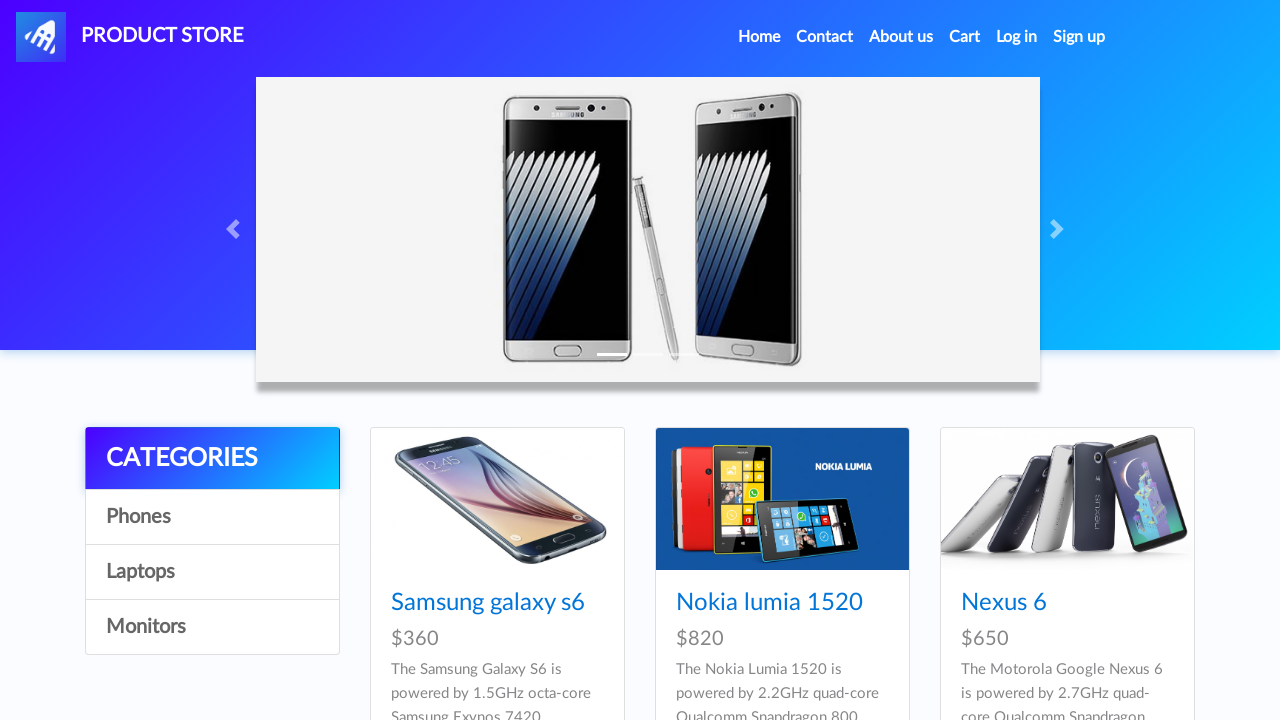

Clicked on Phones category link at (212, 517) on a[onclick="byCat('phone')"]
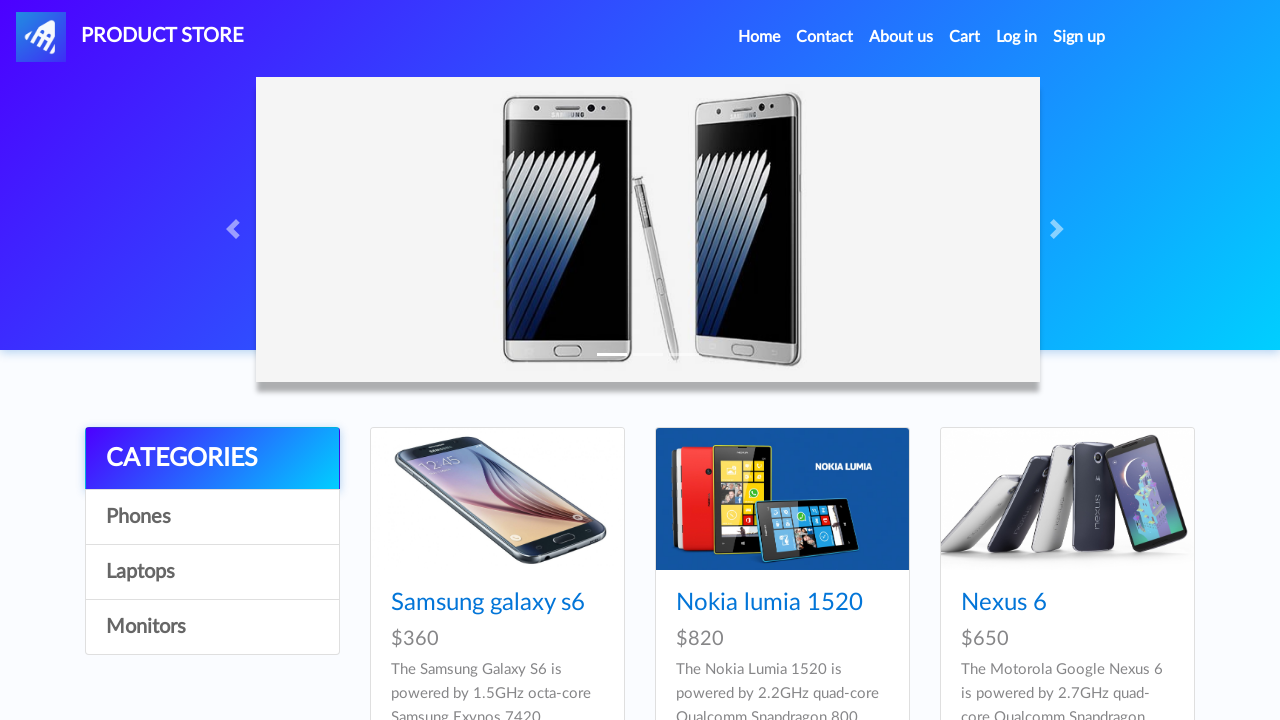

Samsung Galaxy S7 product is now visible in Phones category
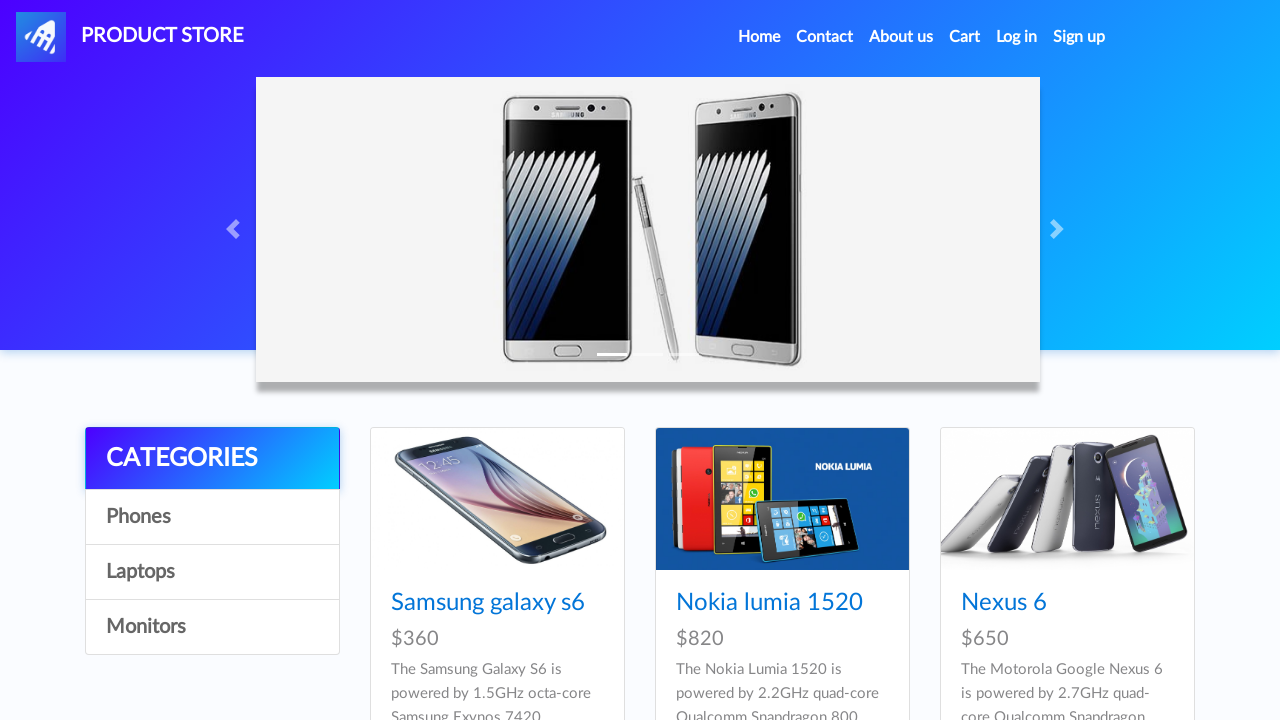

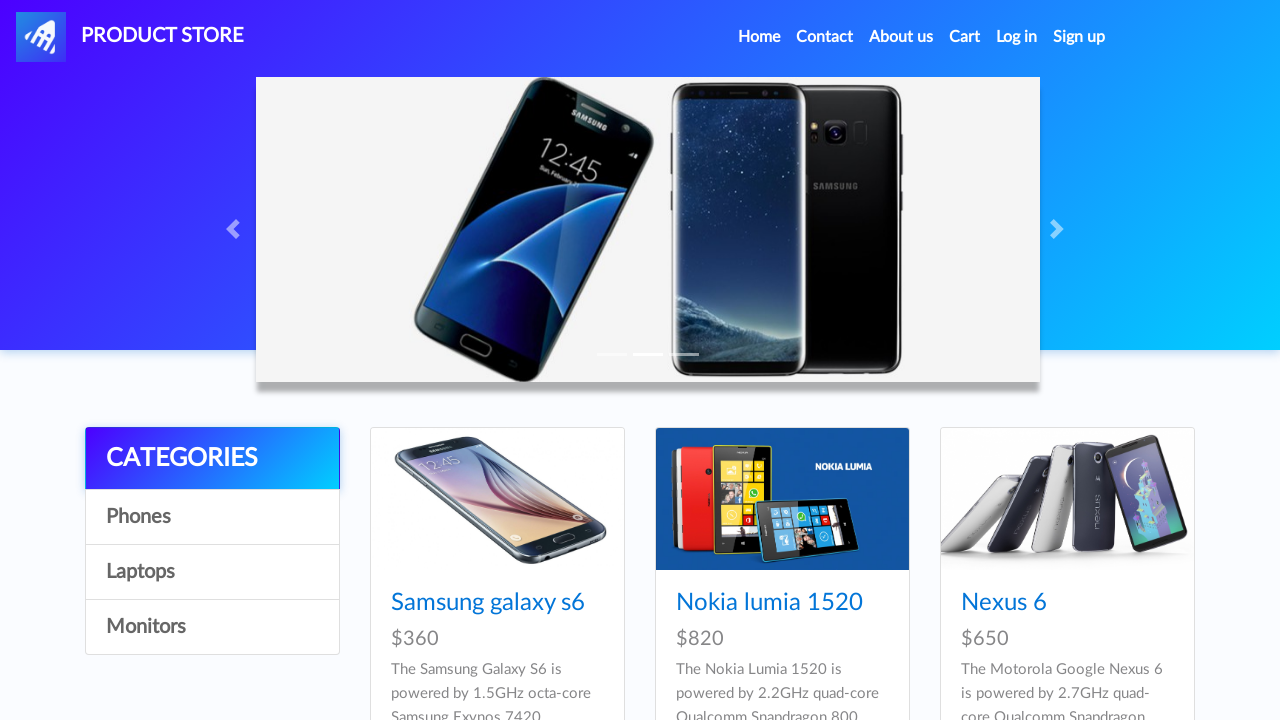